Tests bank manager login flow - adds a new customer, then logs in as that customer and verifies the name is displayed

Starting URL: https://www.globalsqa.com/angularJs-protractor/BankingProject/#/login

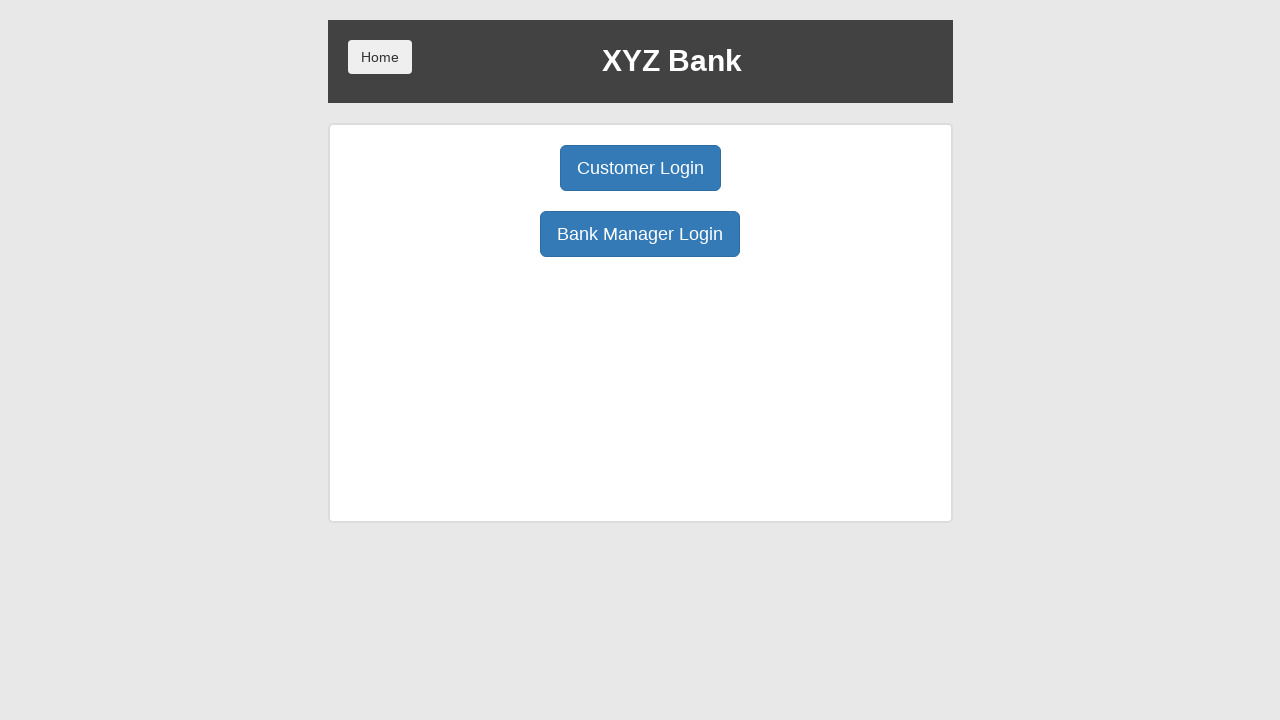

Clicked Bank Manager Login button at (640, 234) on xpath=//button[normalize-space()='Bank Manager Login']
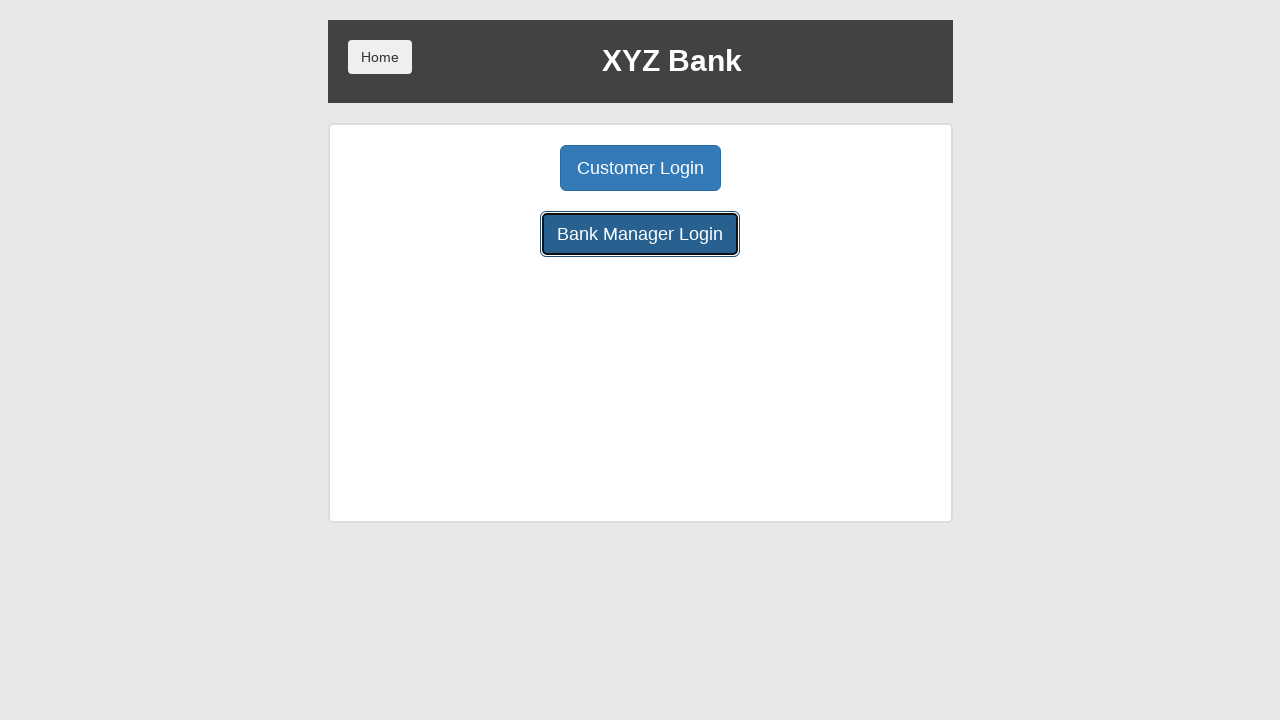

Clicked Add Customer button at (502, 168) on xpath=//button[normalize-space()='Add Customer']
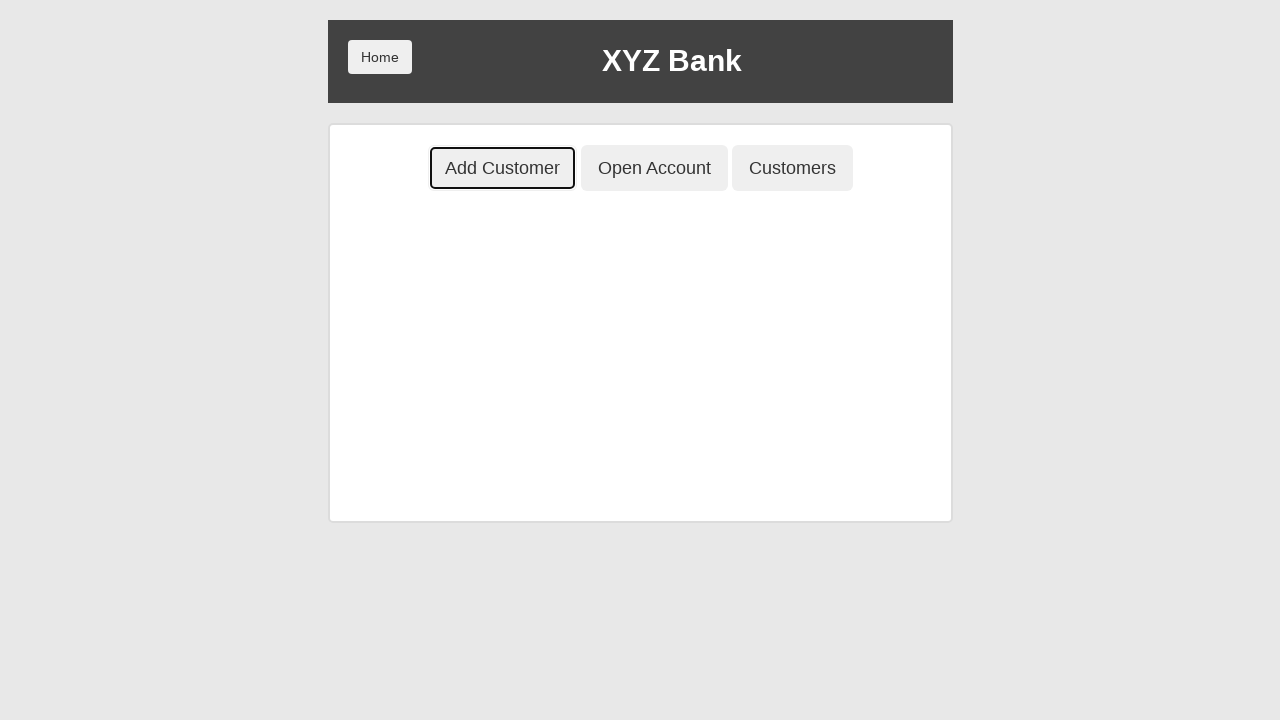

Filled first name field with 'John' on //input[@placeholder='First Name']
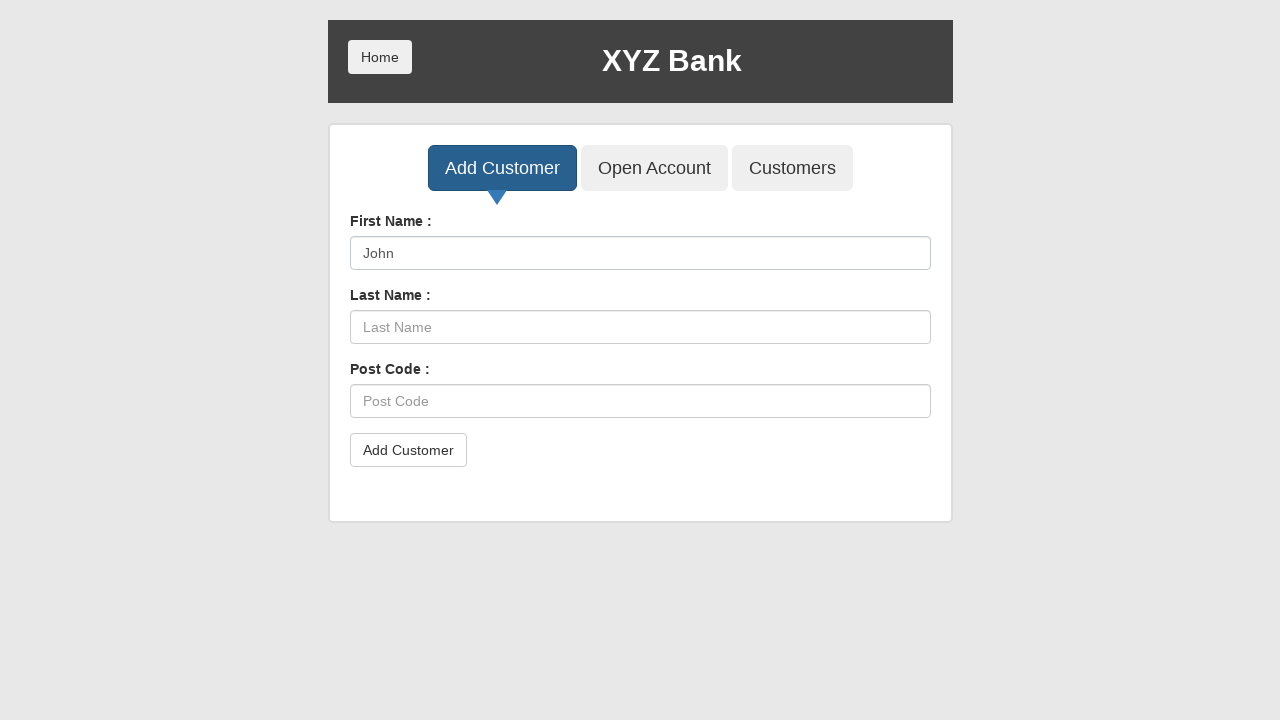

Filled last name field with 'NeJonh' on //input[@placeholder='Last Name']
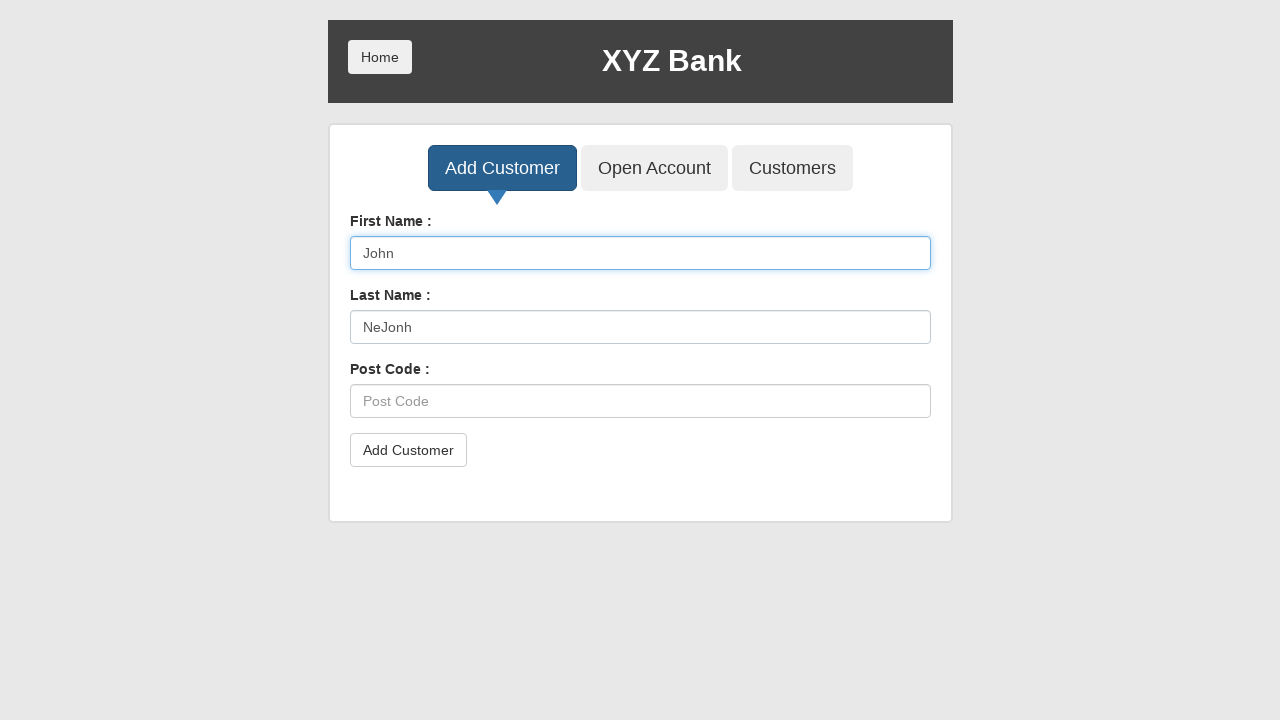

Filled post code field with '12334' on //input[@placeholder='Post Code']
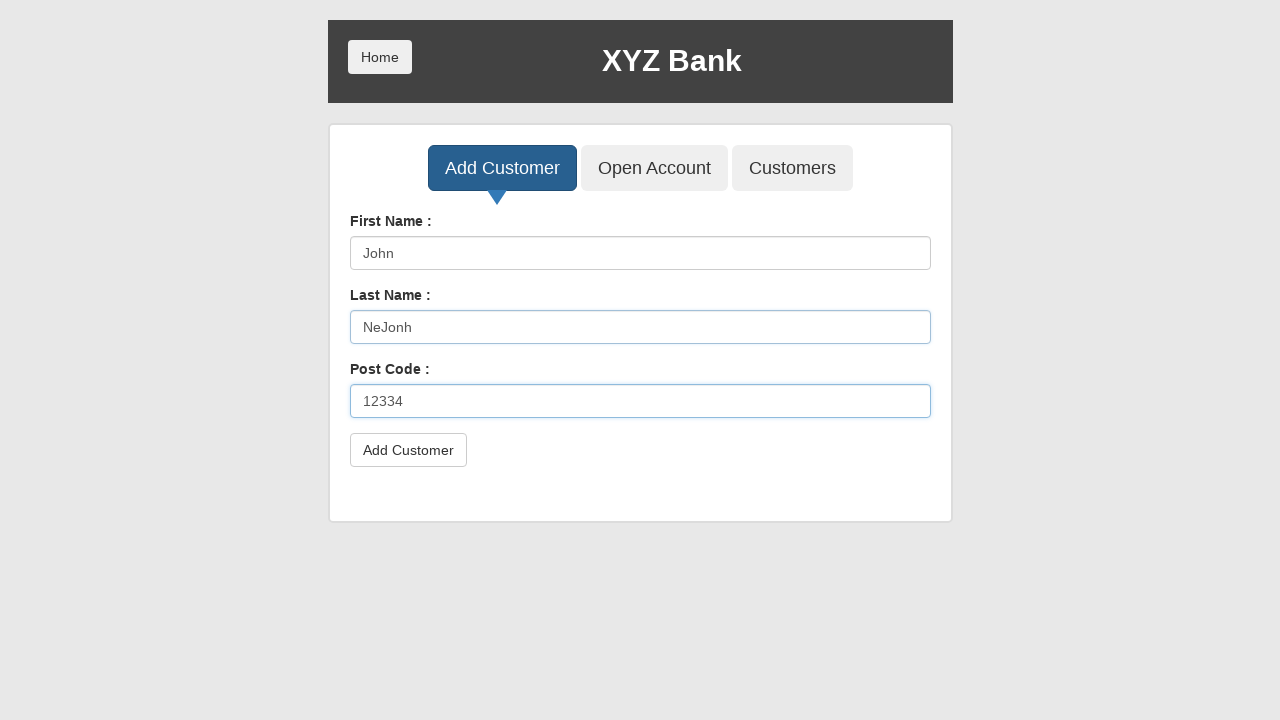

Clicked submit button to add customer at (408, 450) on xpath=//button[@type='submit']
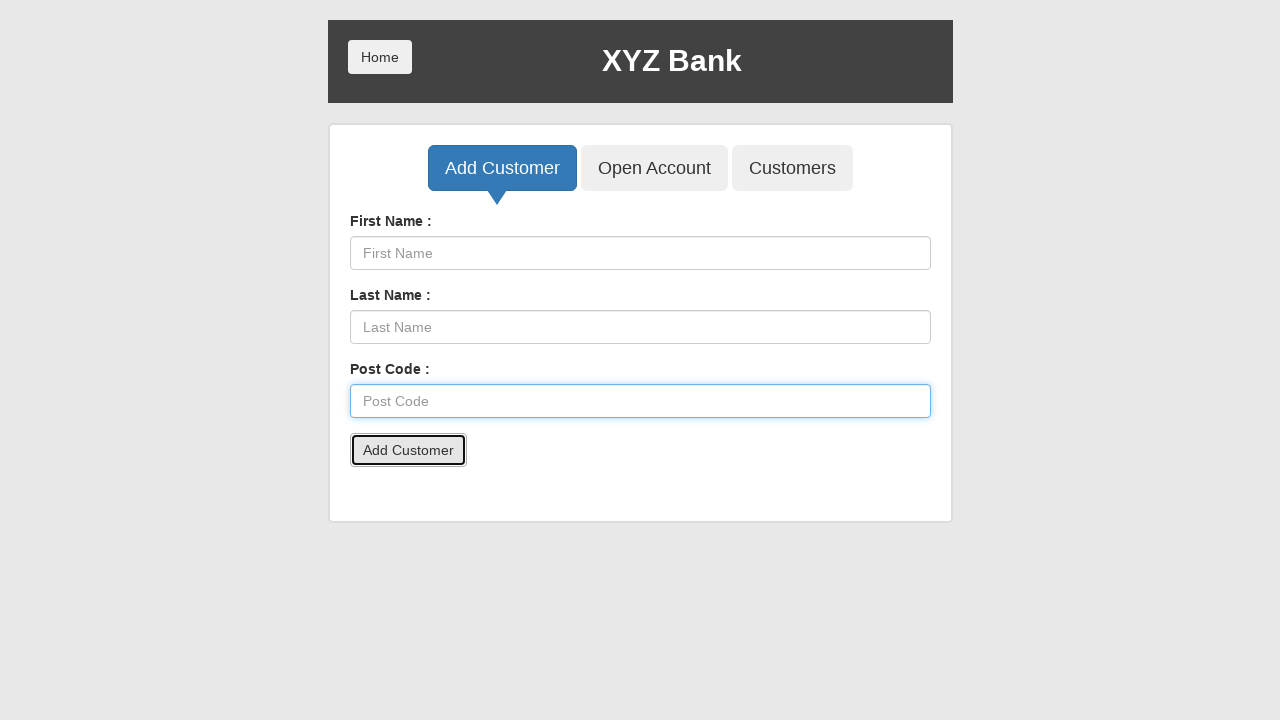

Set up dialog handler to accept alerts
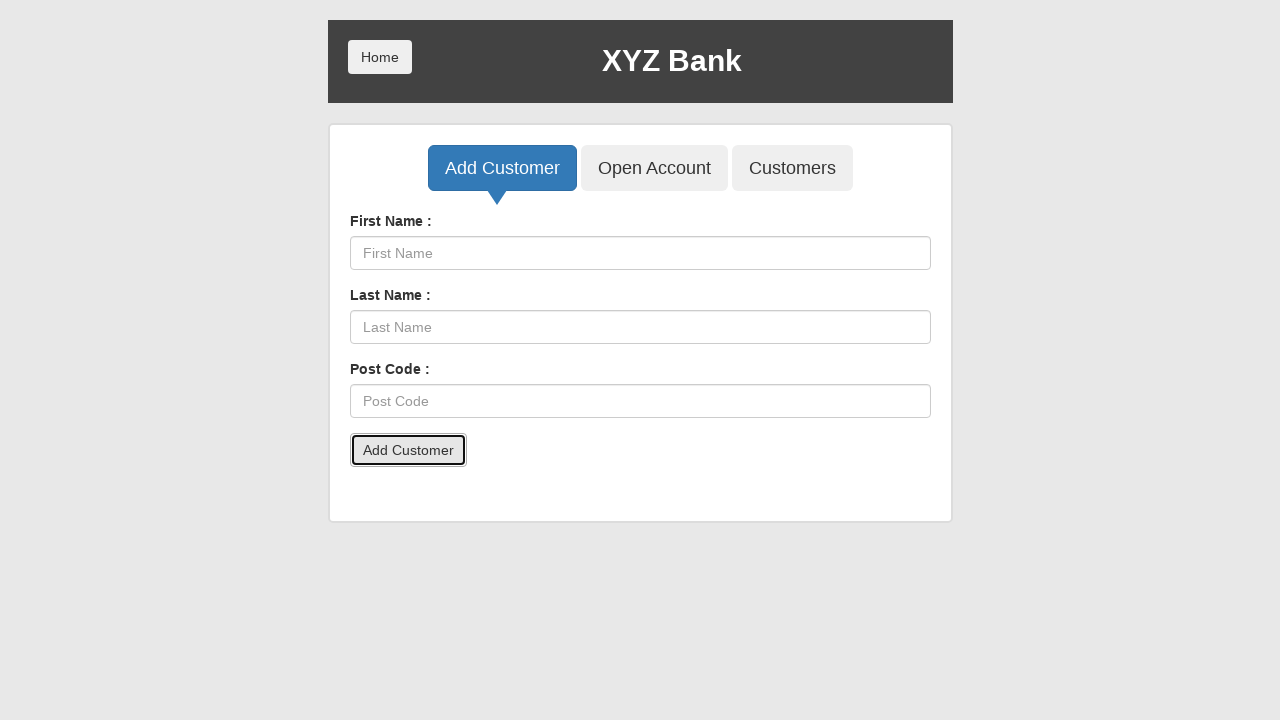

Waited 500ms for dialog to appear and be accepted
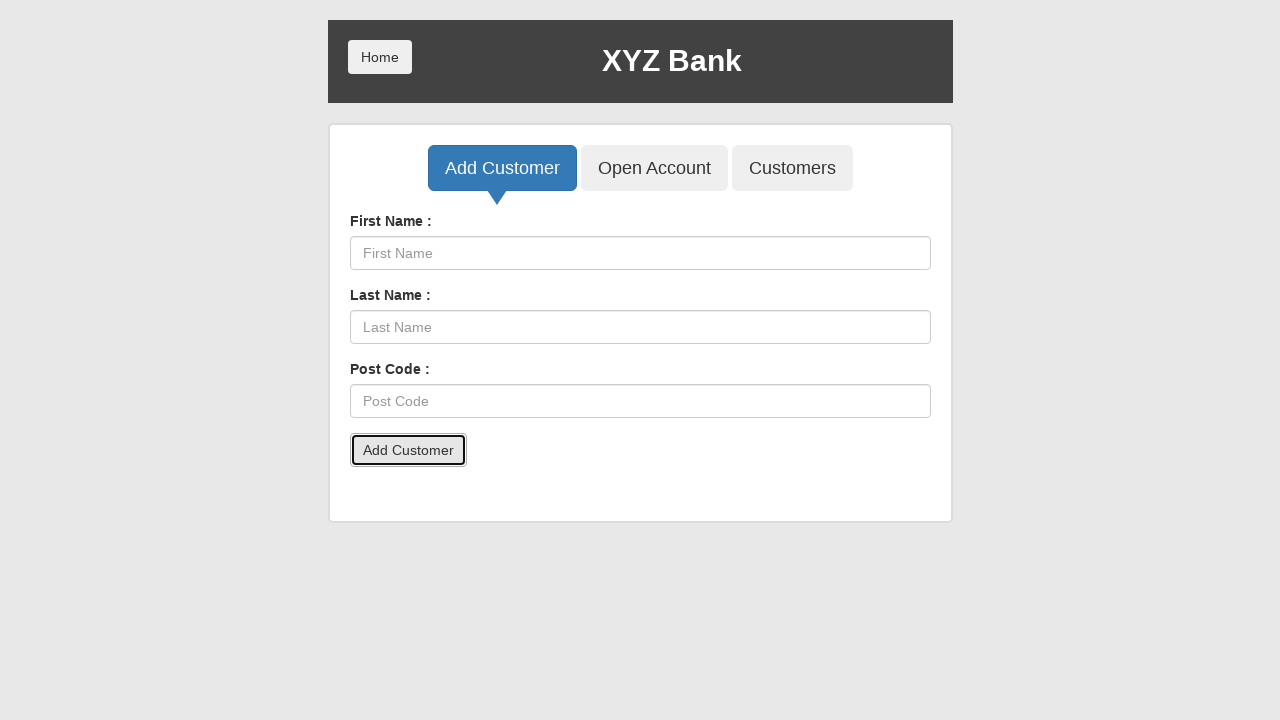

Clicked Open Account button at (502, 168) on xpath=//button[@class='btn btn-lg tab btn-primary']
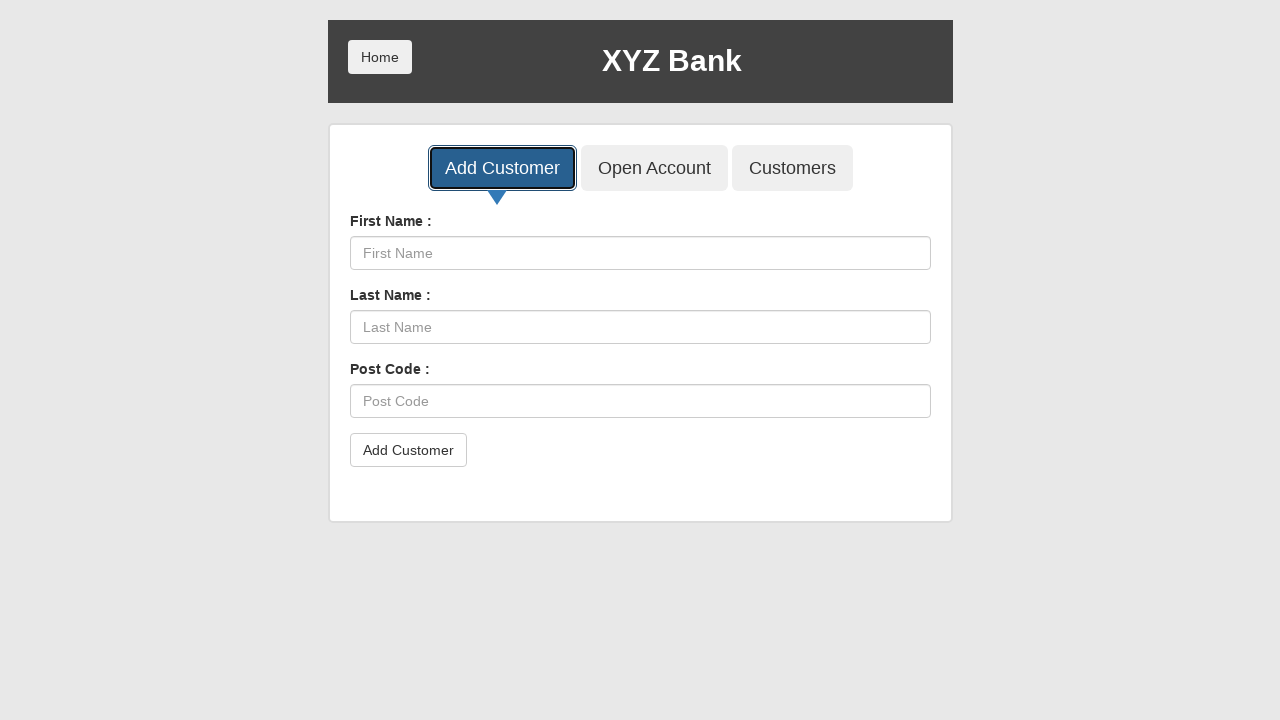

Clicked home button to return to login page at (380, 57) on .btn.home
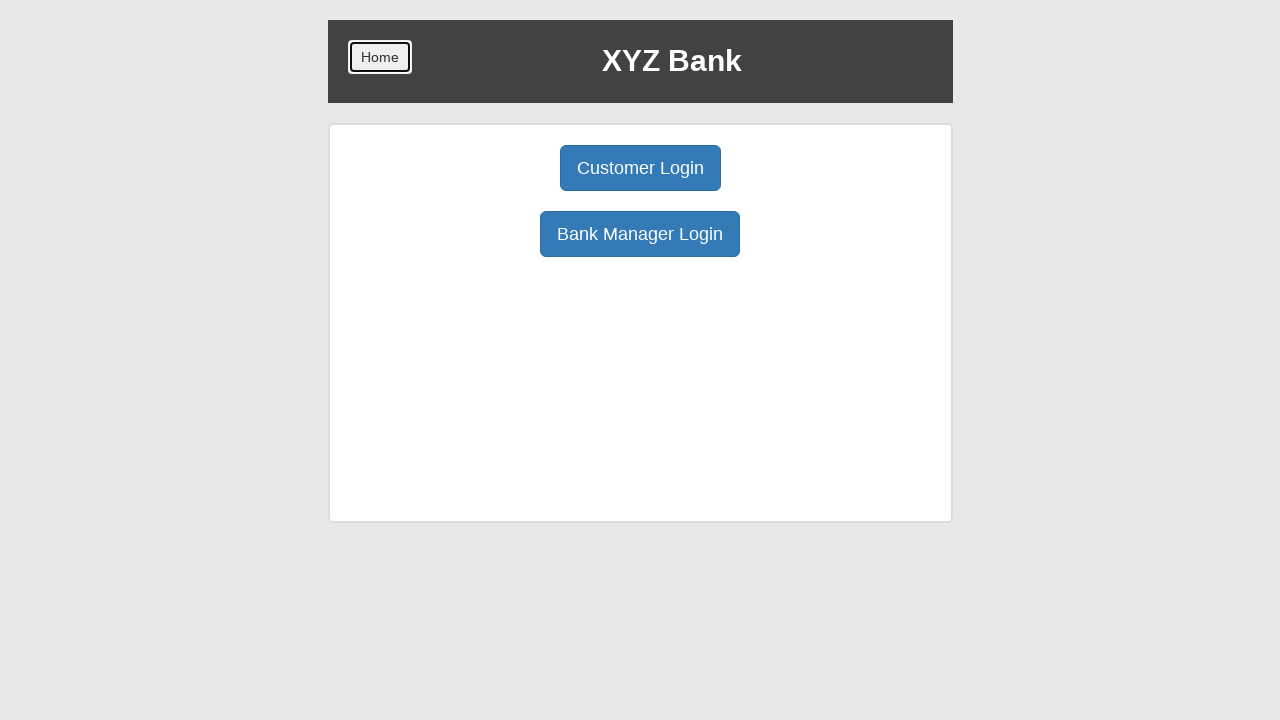

Clicked Customer Login button at (640, 168) on xpath=//button[normalize-space()='Customer Login']
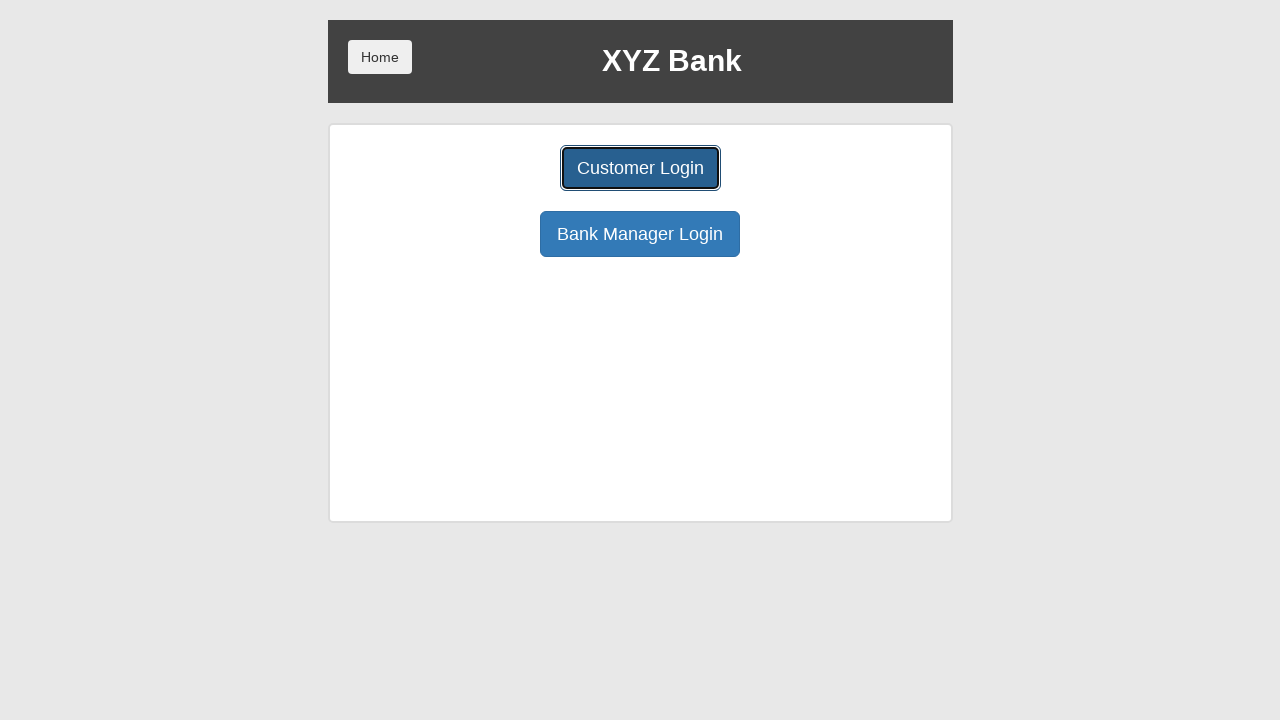

Selected customer from dropdown by index 1 on #userSelect
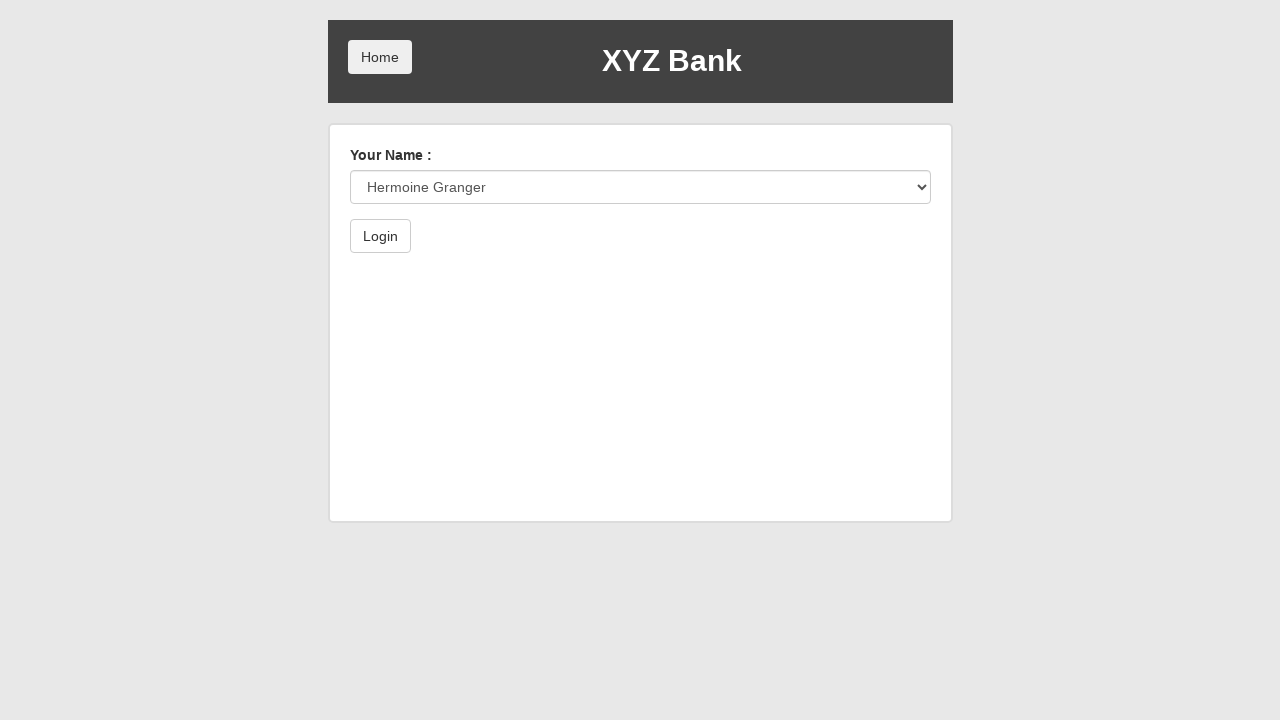

Clicked submit button to login as customer at (380, 236) on xpath=//button[@type='submit']
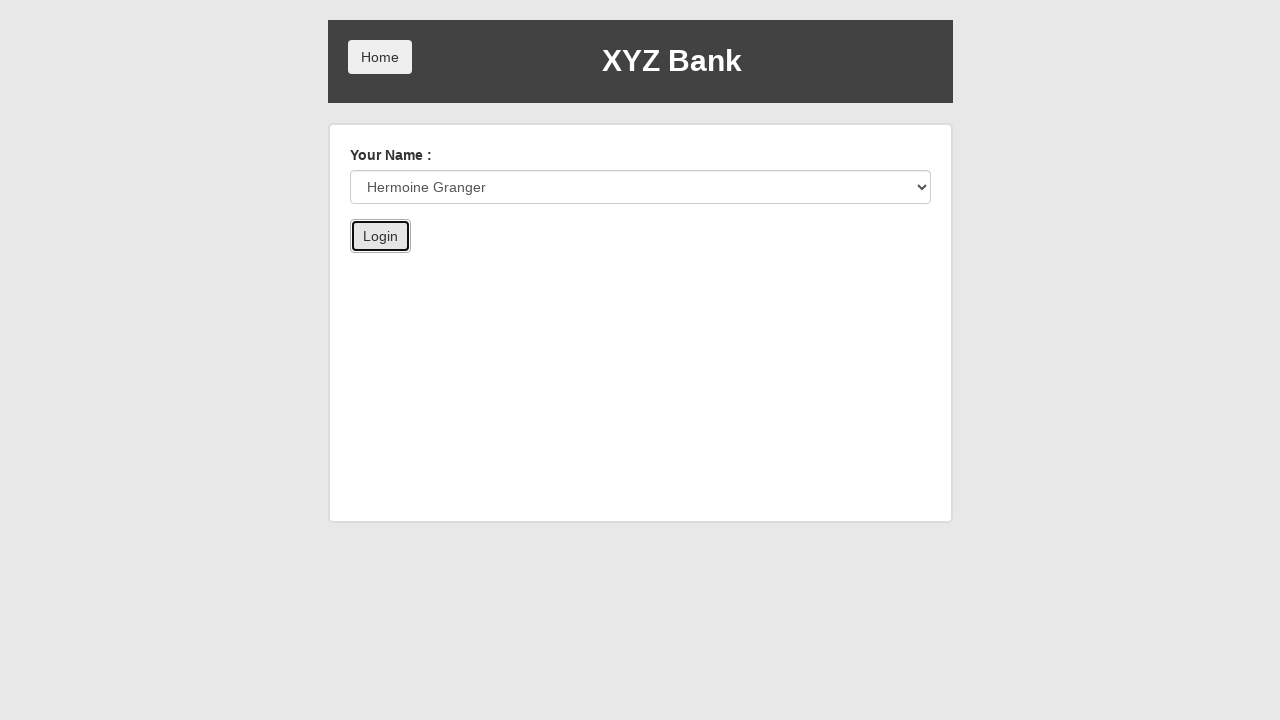

Verified customer name is displayed on dashboard
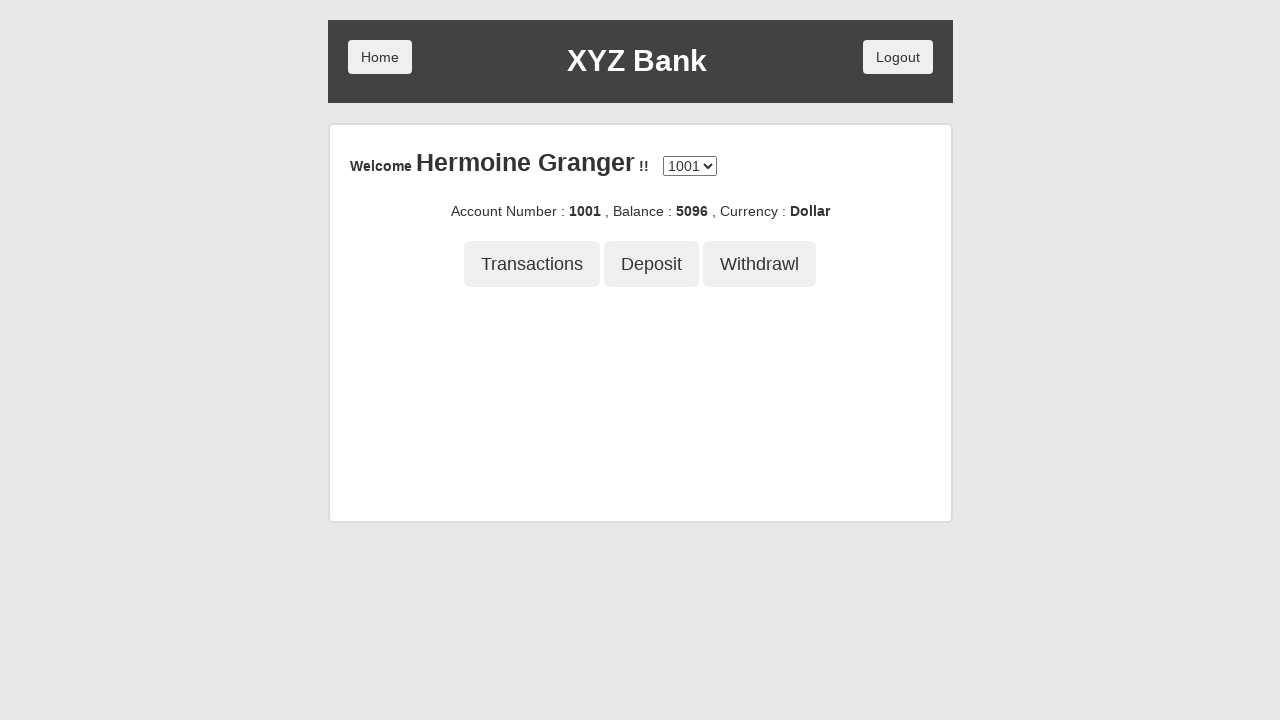

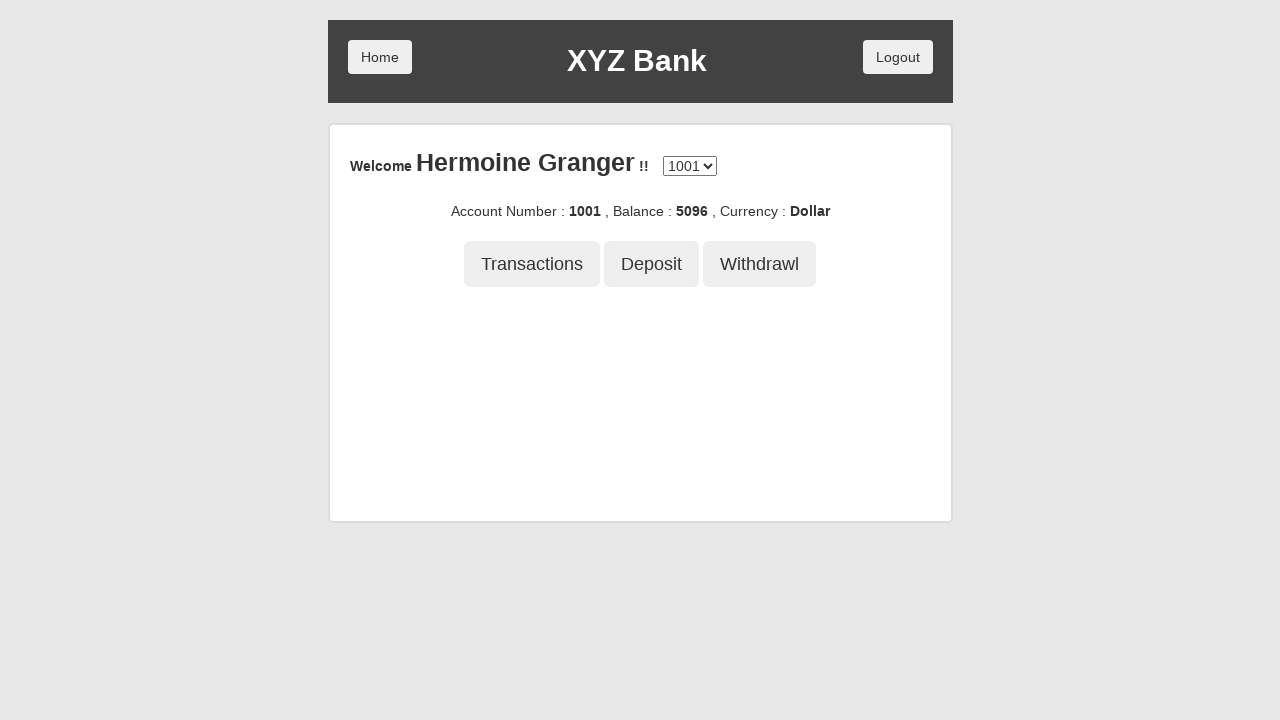